Navigates to the Quiklyz about us page and waits for the page to fully load

Starting URL: https://www.quiklyz.com/about-us

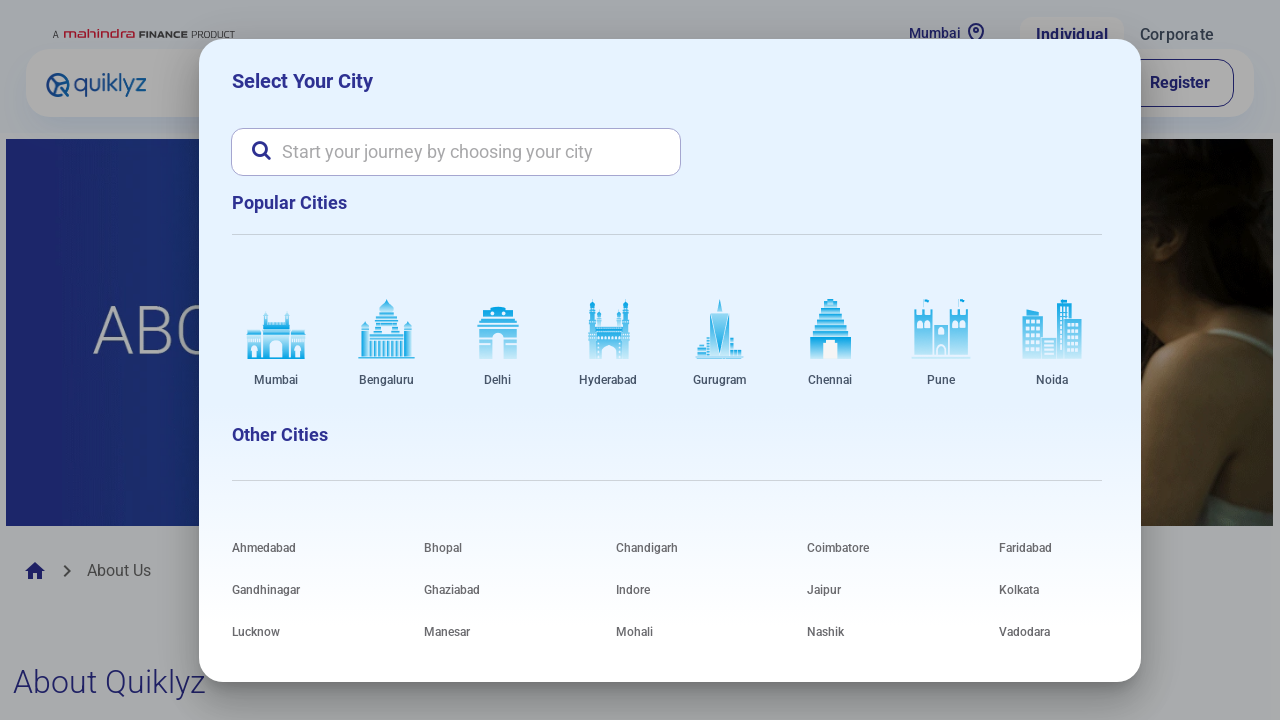

Navigated to Quiklyz about us page
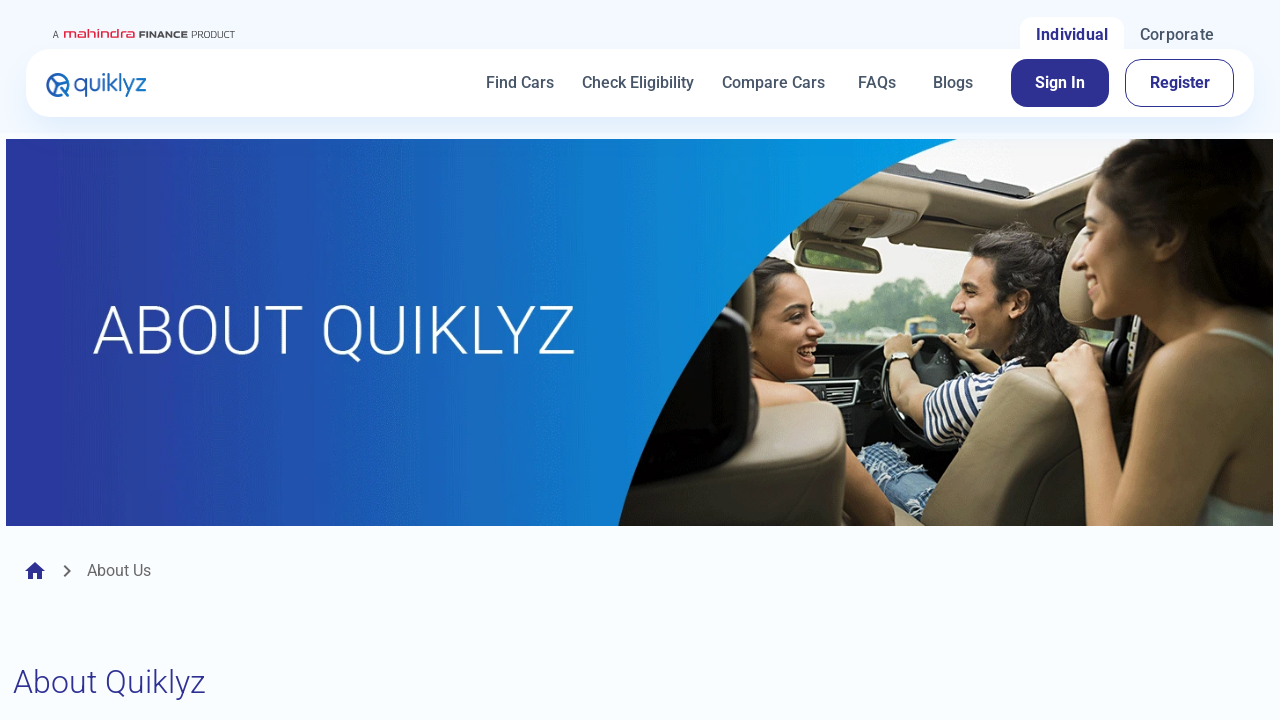

About us page fully loaded (network idle)
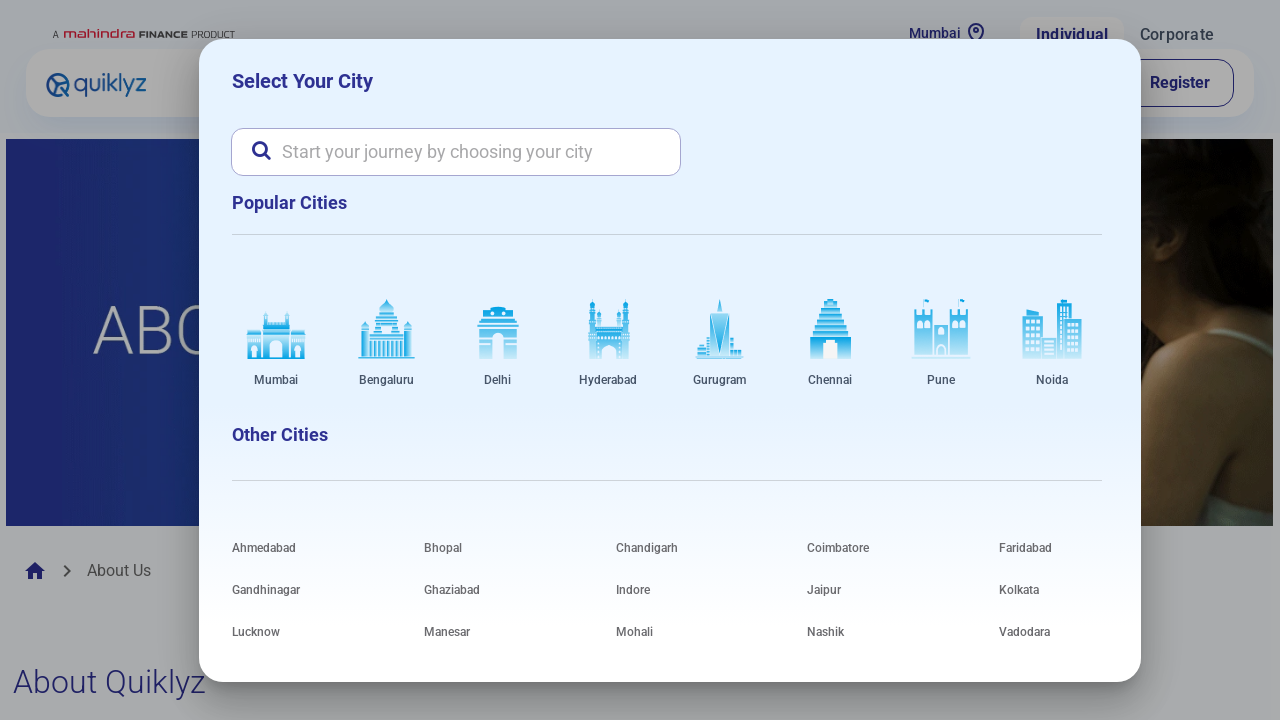

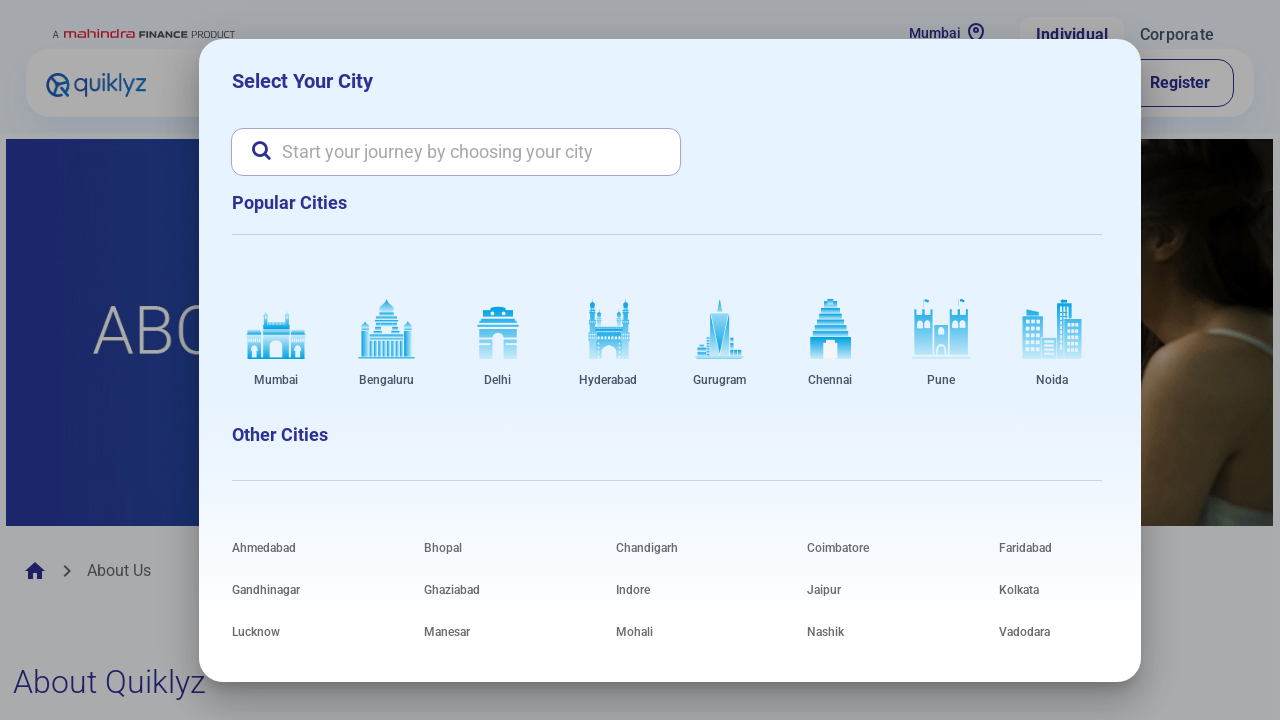